Tests dropdown functionality by selecting Option 1 and Option 2 from a dropdown menu and verifying the selected values

Starting URL: https://the-internet.herokuapp.com/dropdown

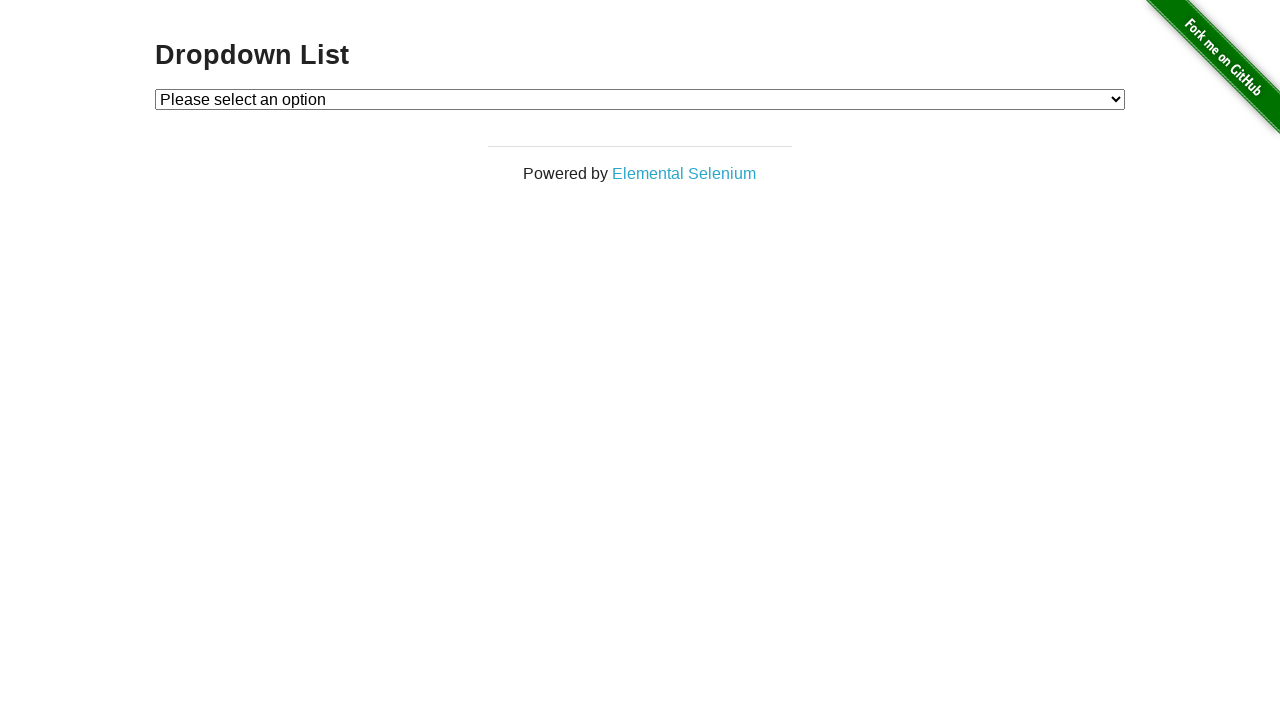

Selected Option 1 from dropdown menu on #dropdown
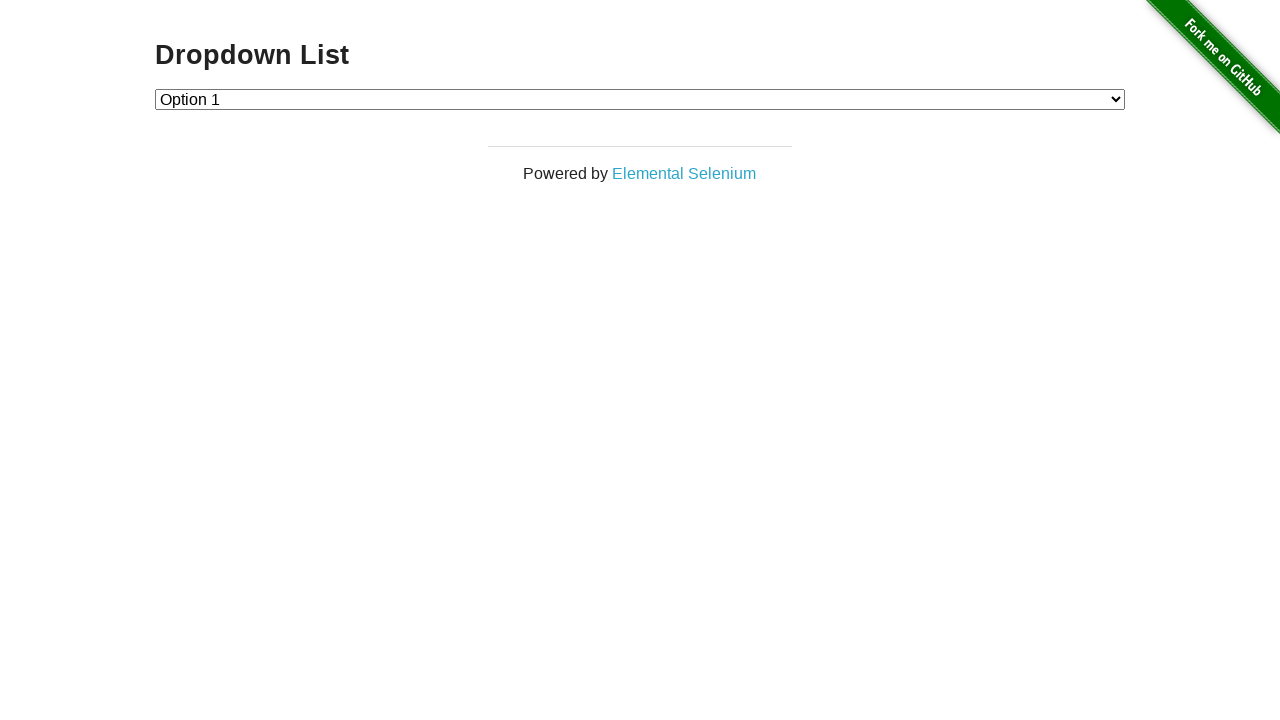

Selected Option 2 from dropdown menu on #dropdown
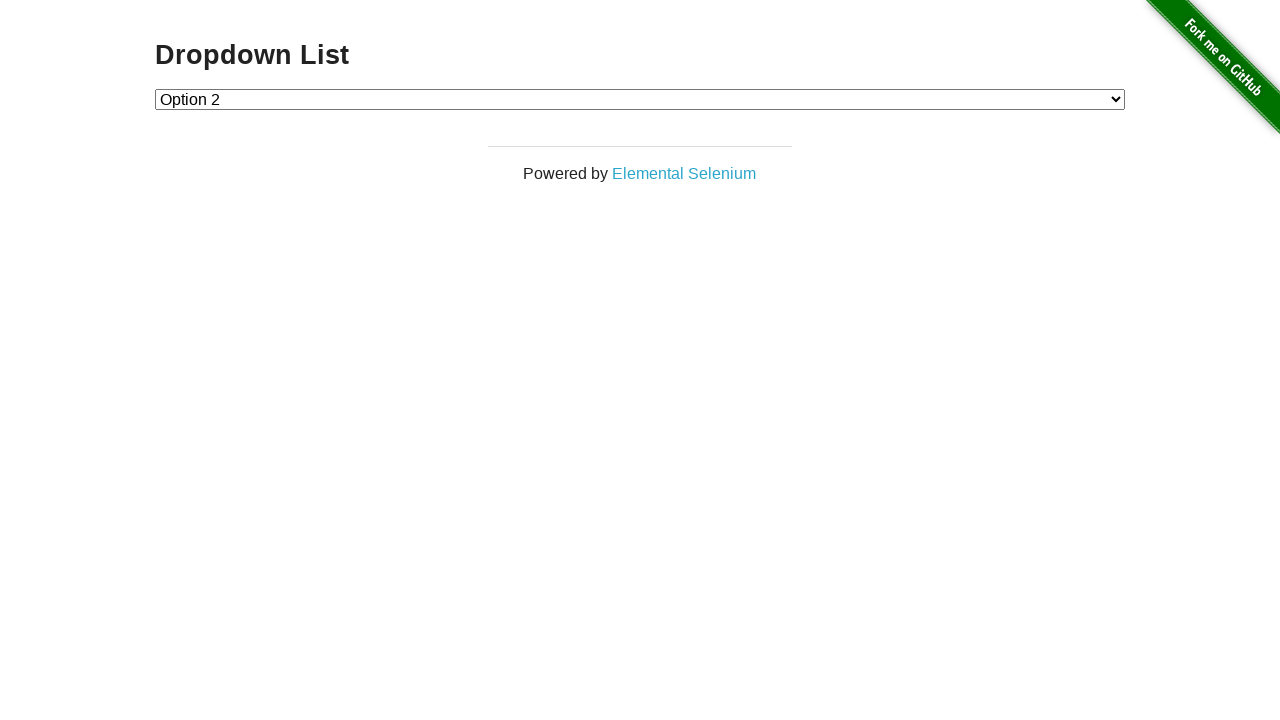

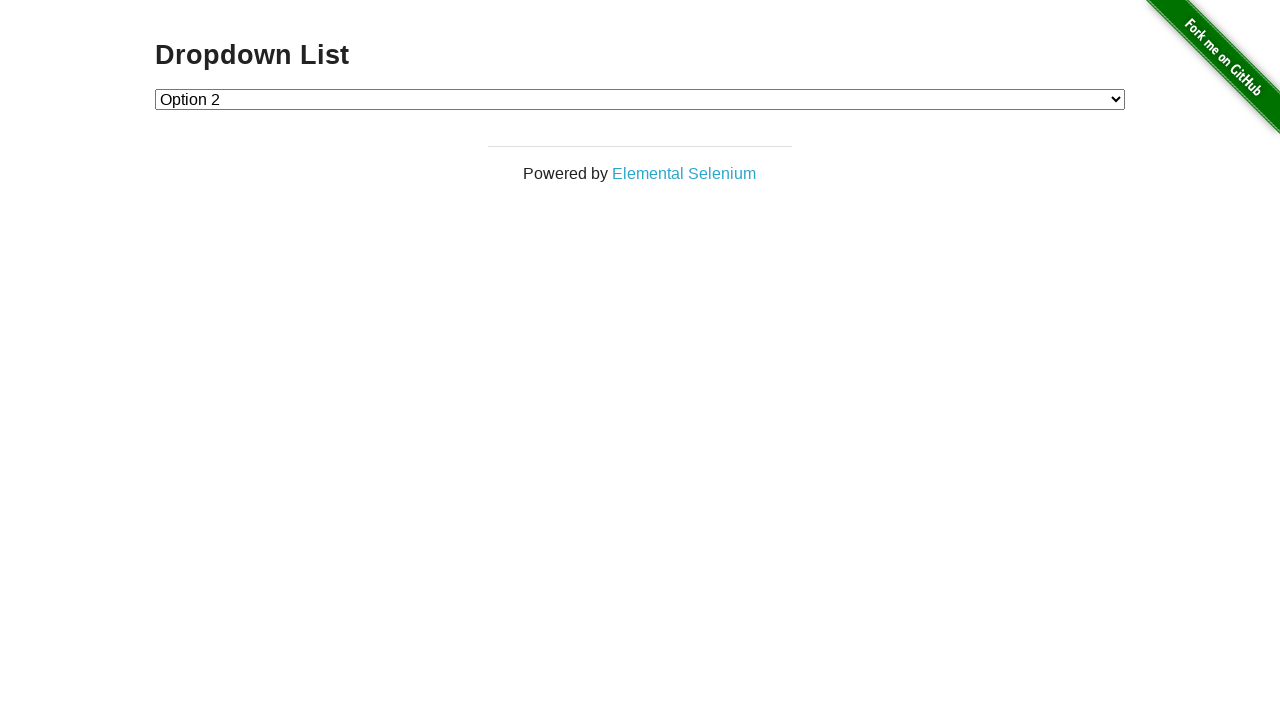